Tests scrolling to an element and mouse hover functionality by scrolling to a button, hovering over it to reveal a dropdown, and clicking on a menu item

Starting URL: https://rahulshettyacademy.com/AutomationPractice/

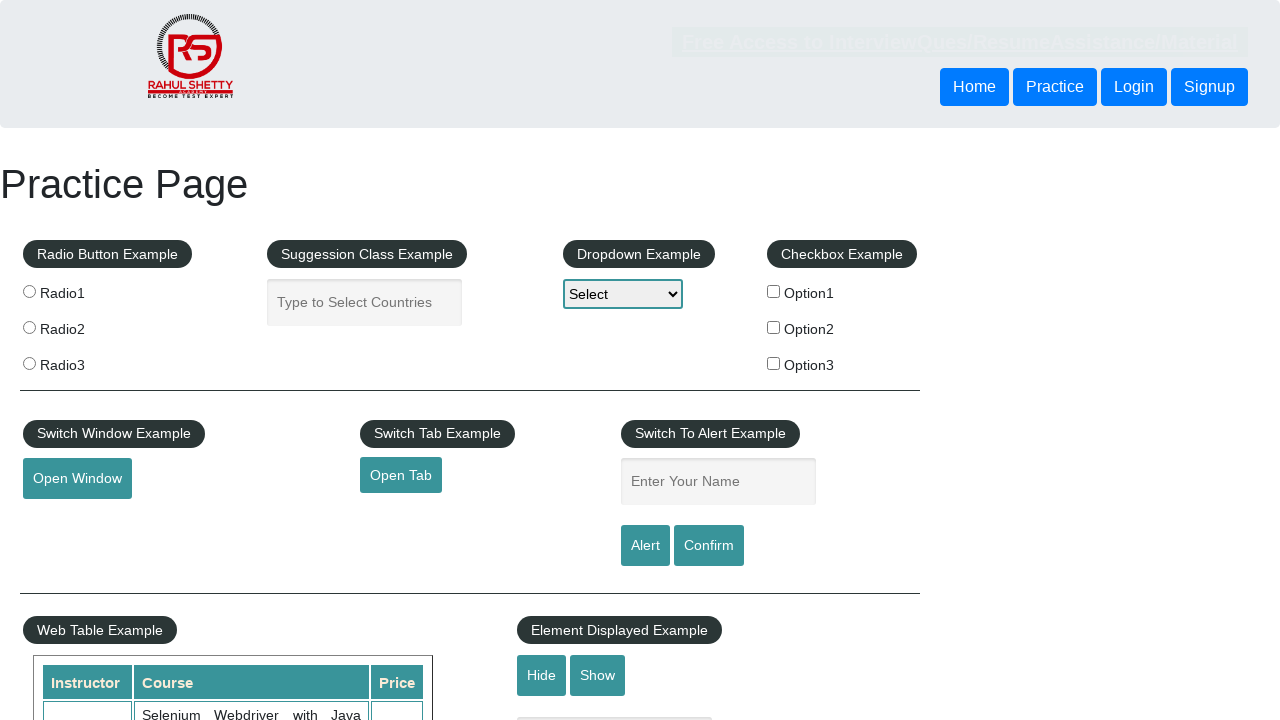

Scrolled to mouse hover button
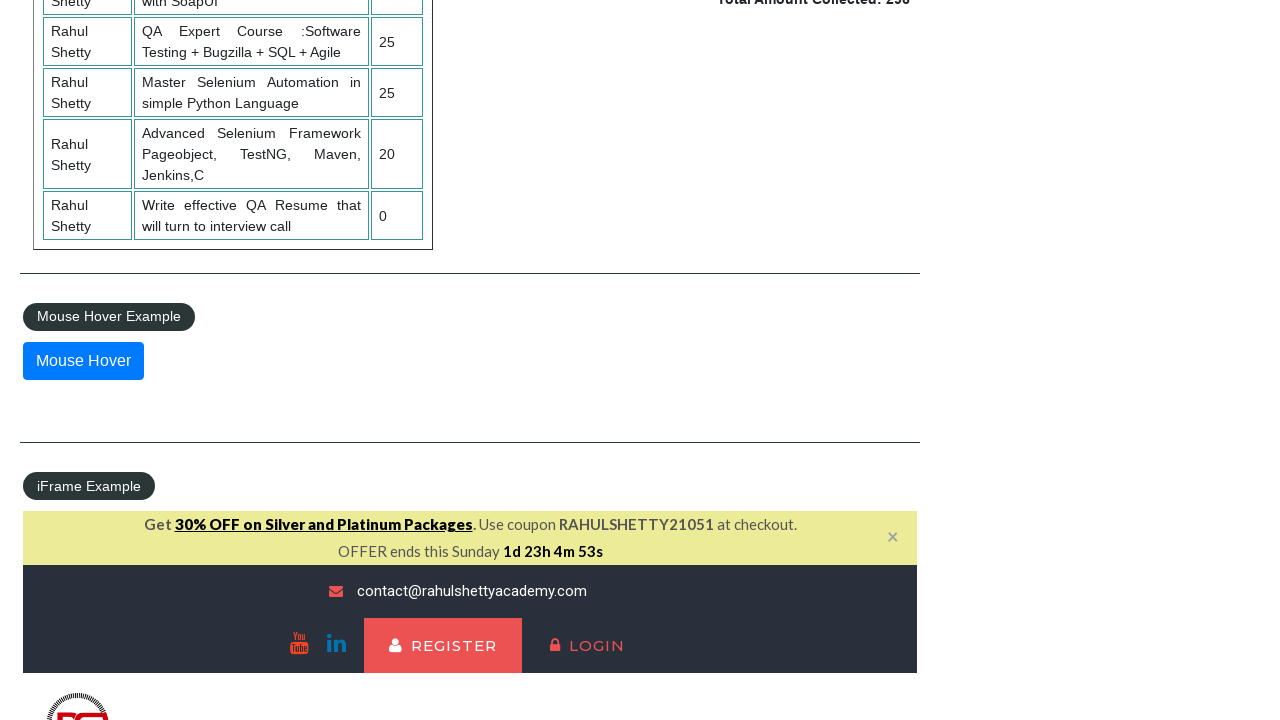

Hovered over mouse hover button to reveal dropdown menu at (83, 361) on xpath=//button[@id='mousehover']
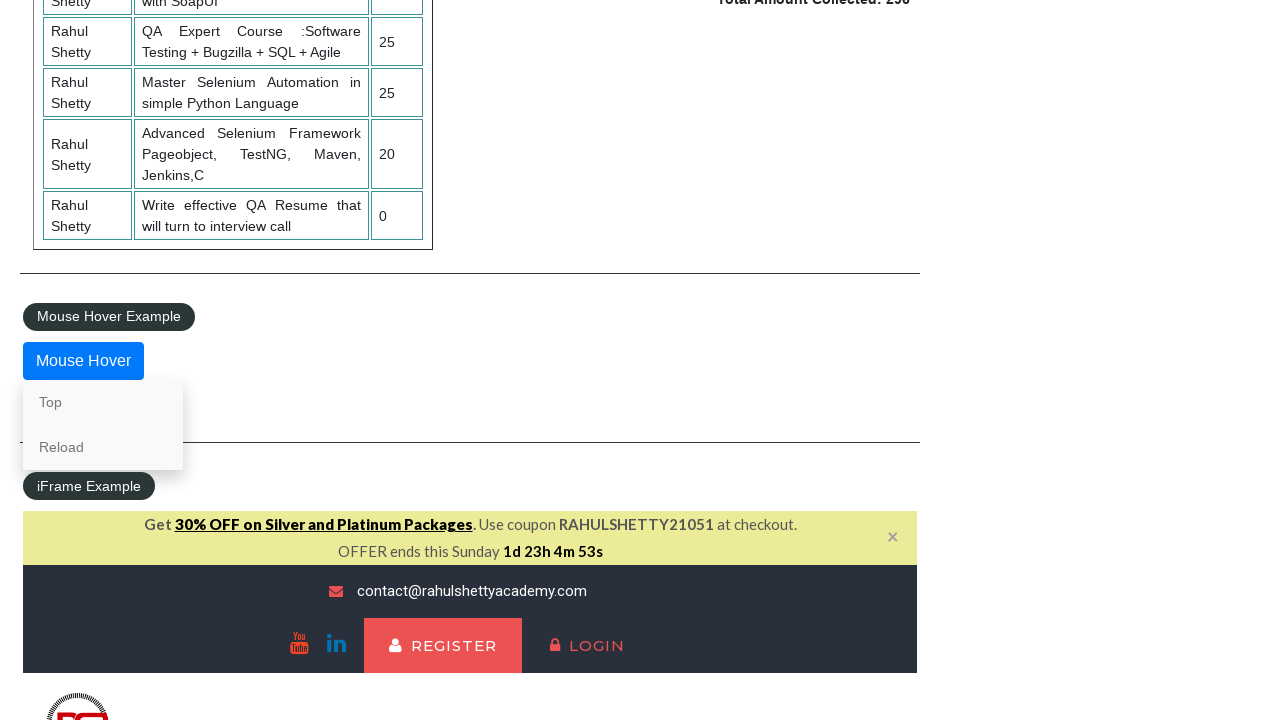

Clicked on 'Top' option from hover menu at (103, 402) on xpath=//div[@class='mouse-hover-content']/a[1]
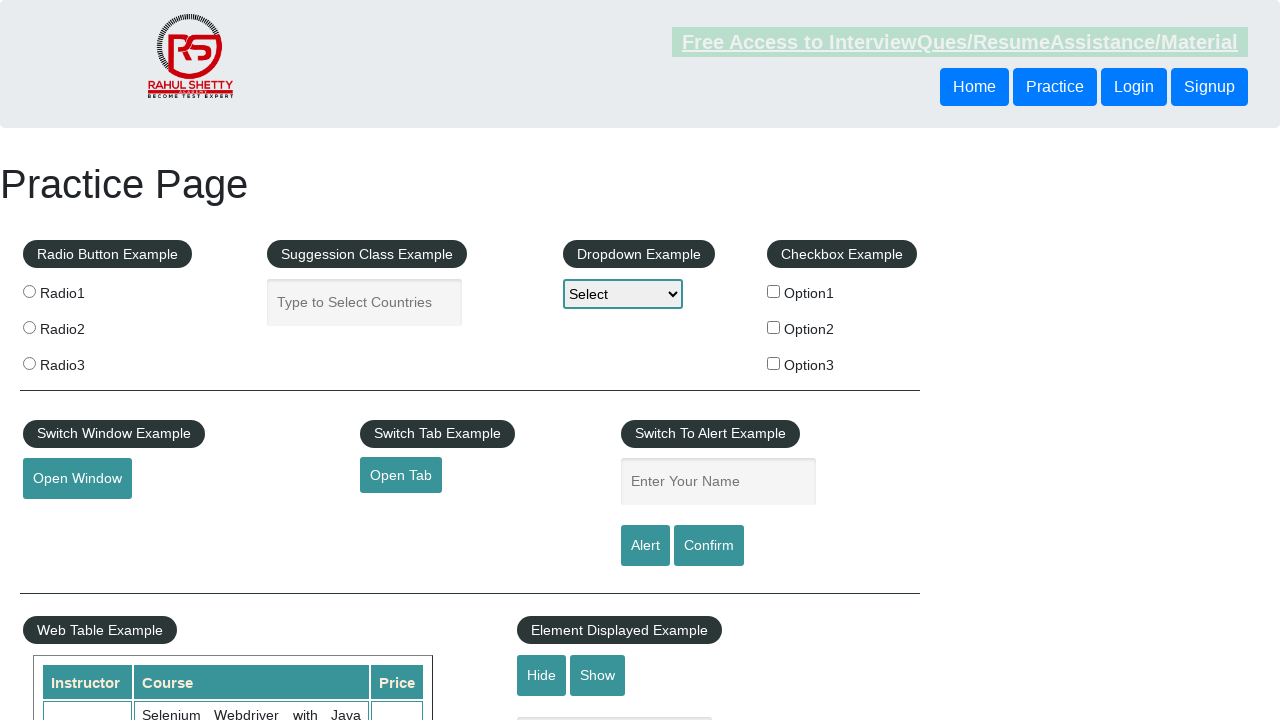

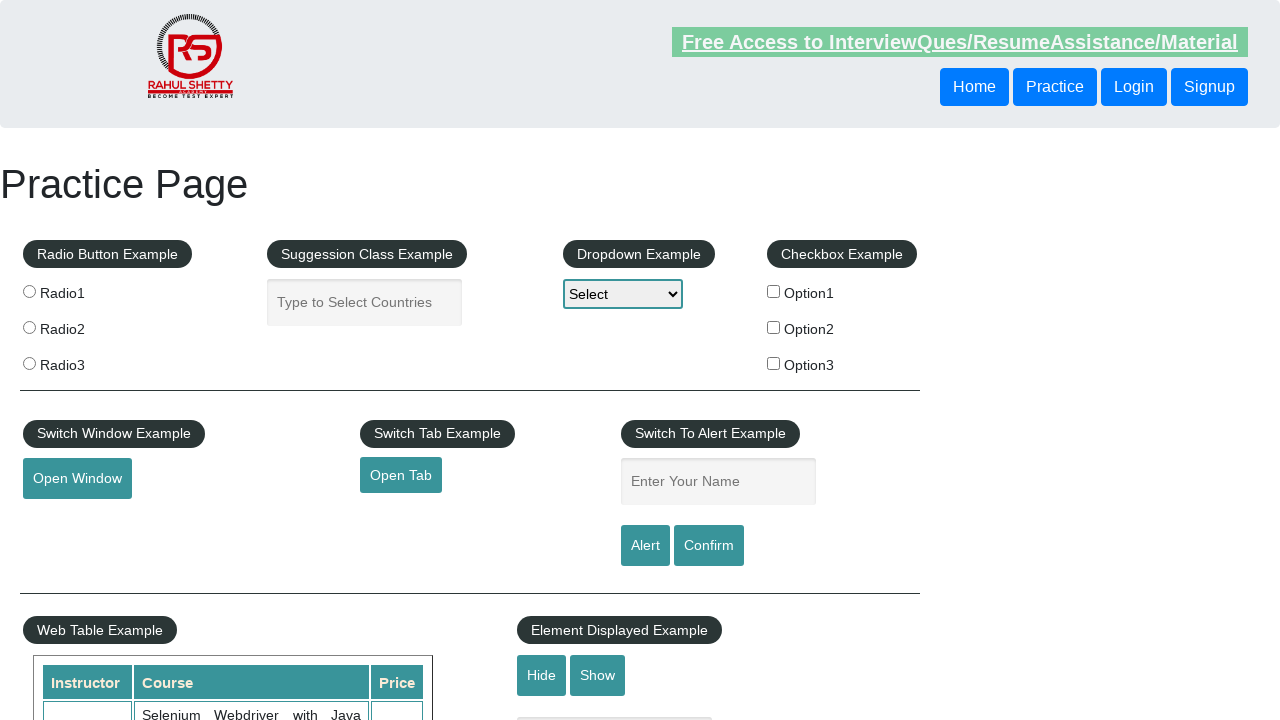